Tests clicking a button element by its ID

Starting URL: https://artoftesting.com/samplesiteforselenium

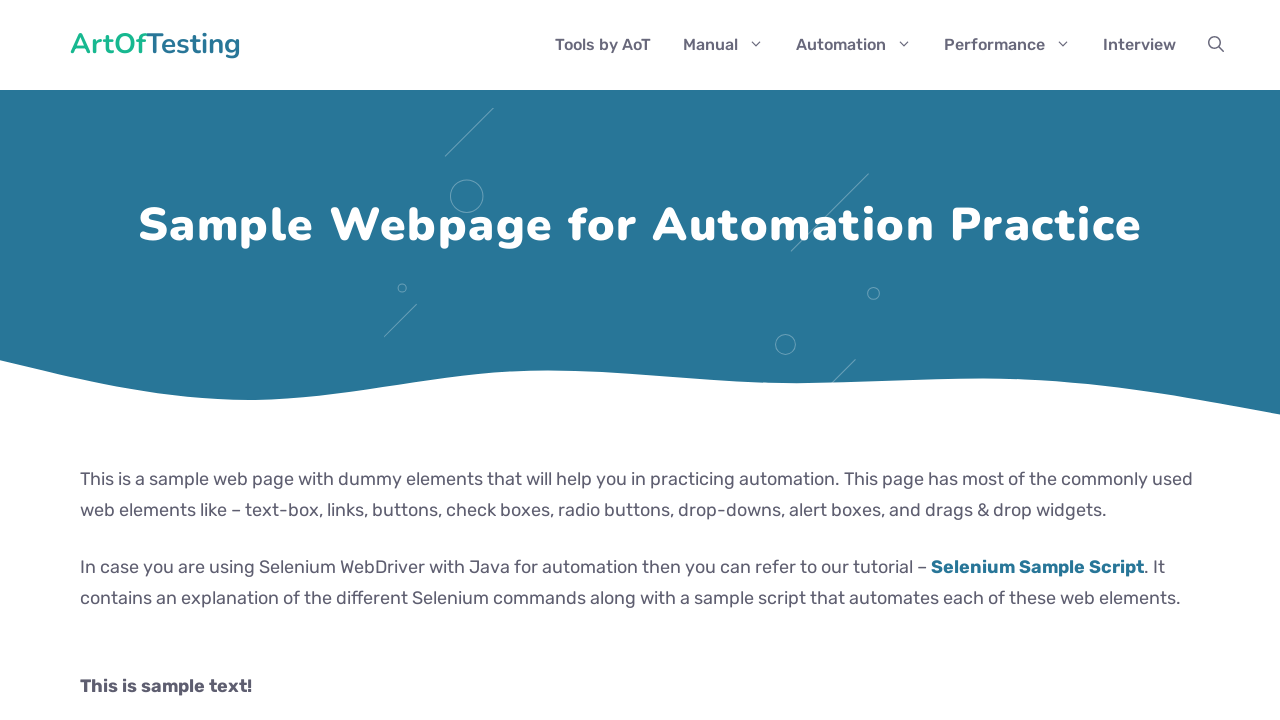

Clicked button element by ID at (202, 360) on #idOfButton
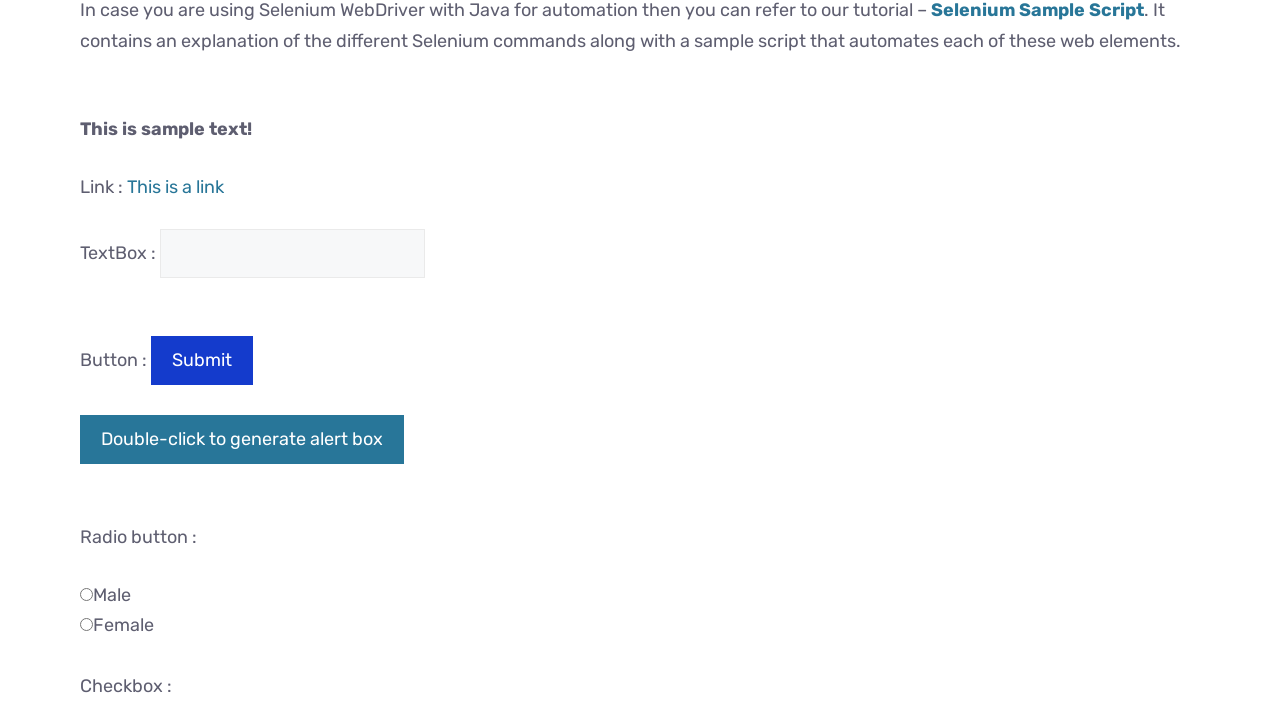

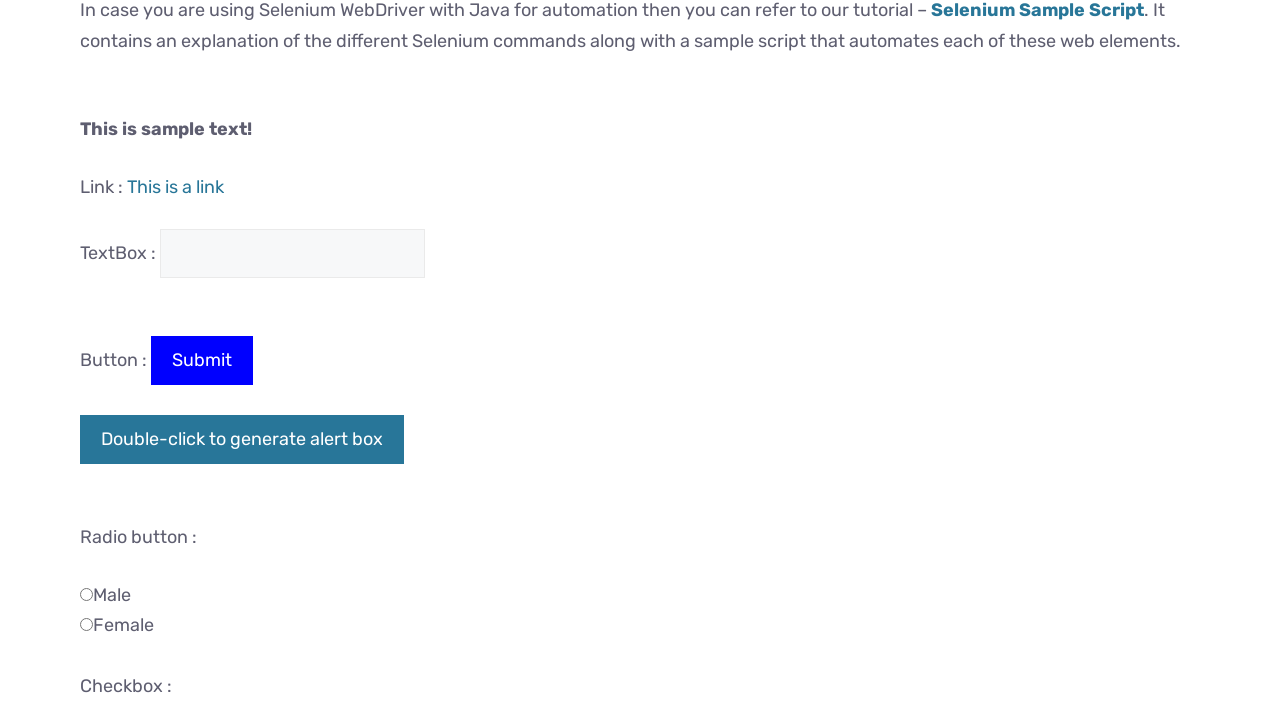